Tests drag and drop functionality on jQuery UI demo page by dragging an element and dropping it onto a target droppable area within an iframe

Starting URL: https://jqueryui.com/droppable/

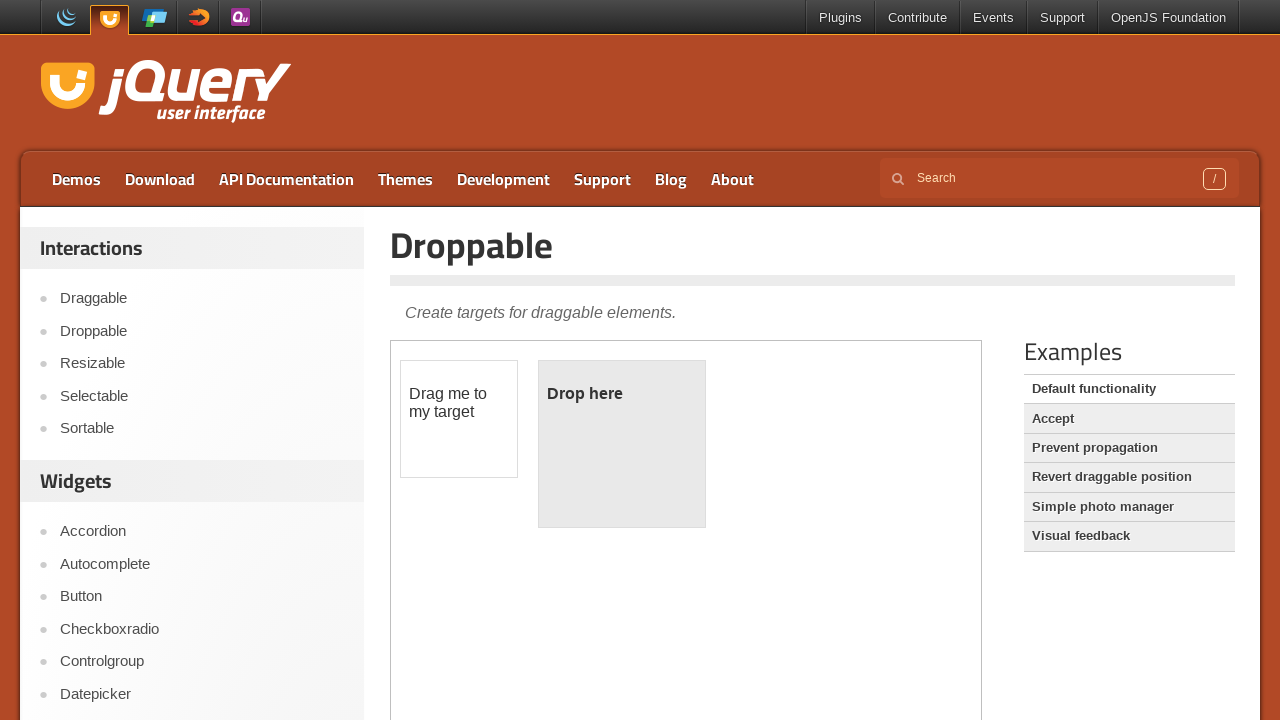

Located the demo iframe containing drag and drop elements
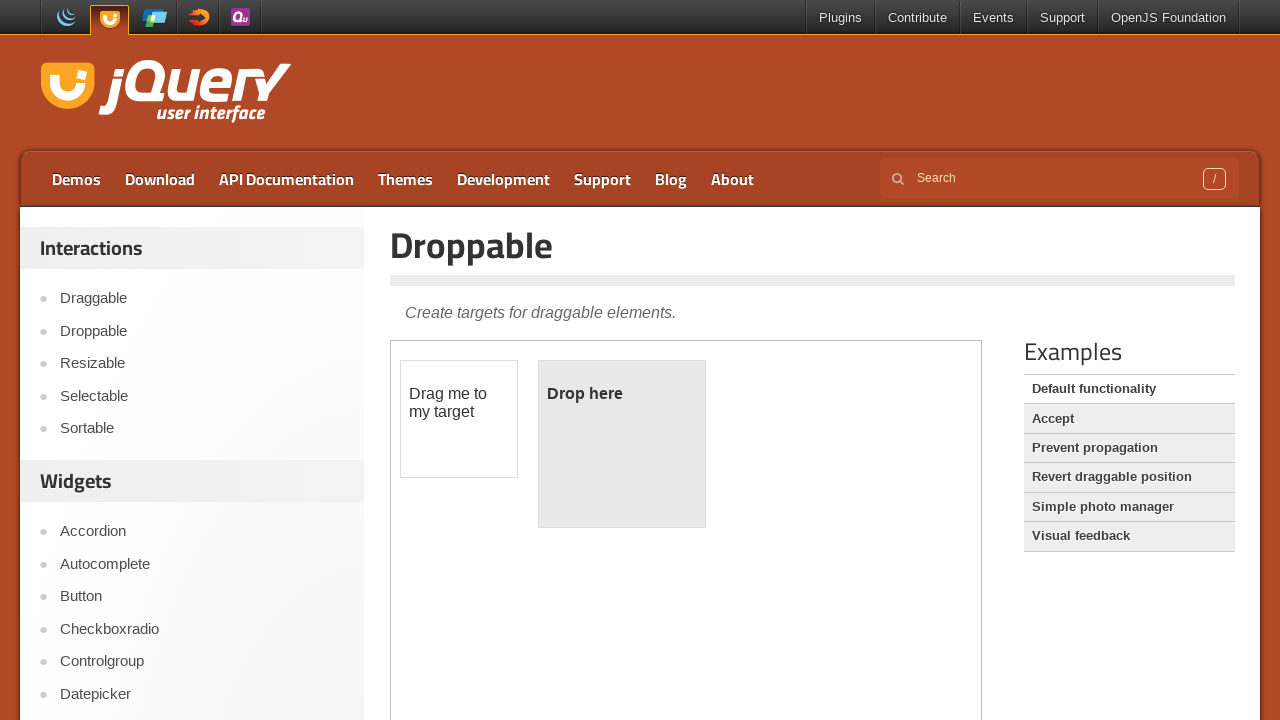

Located the draggable element (#draggable) within the iframe
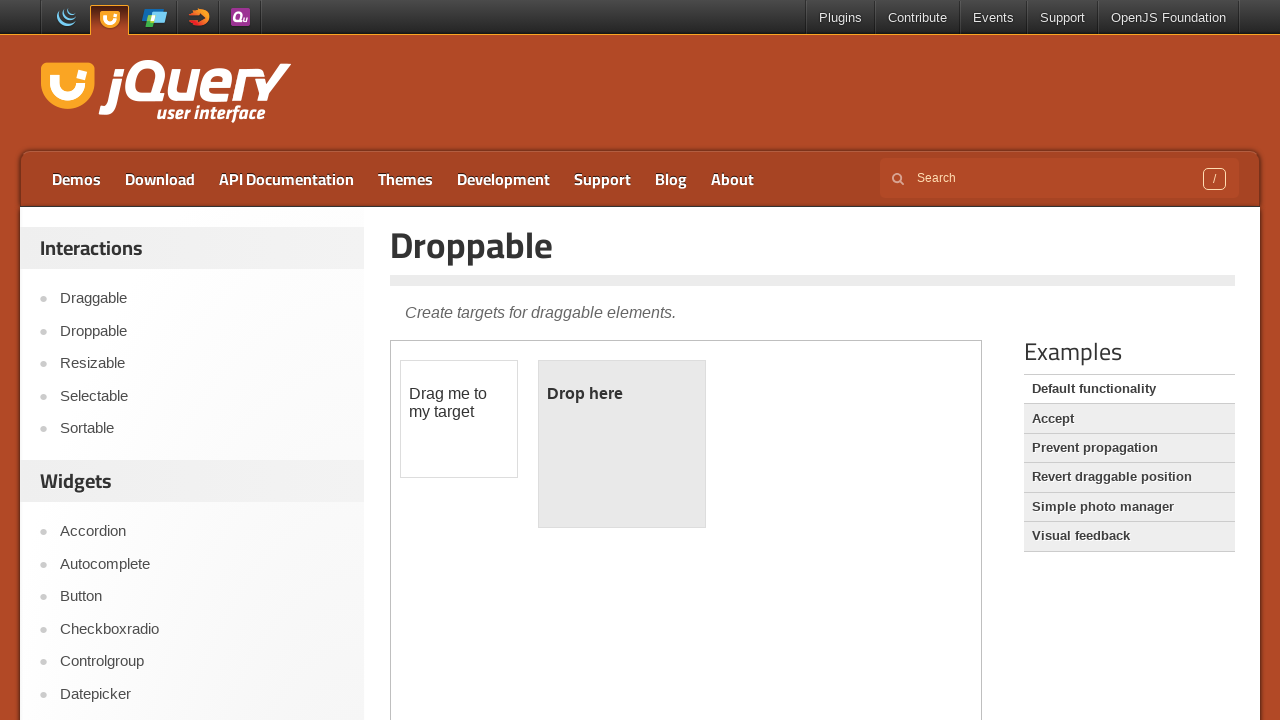

Located the droppable target element (#droppable) within the iframe
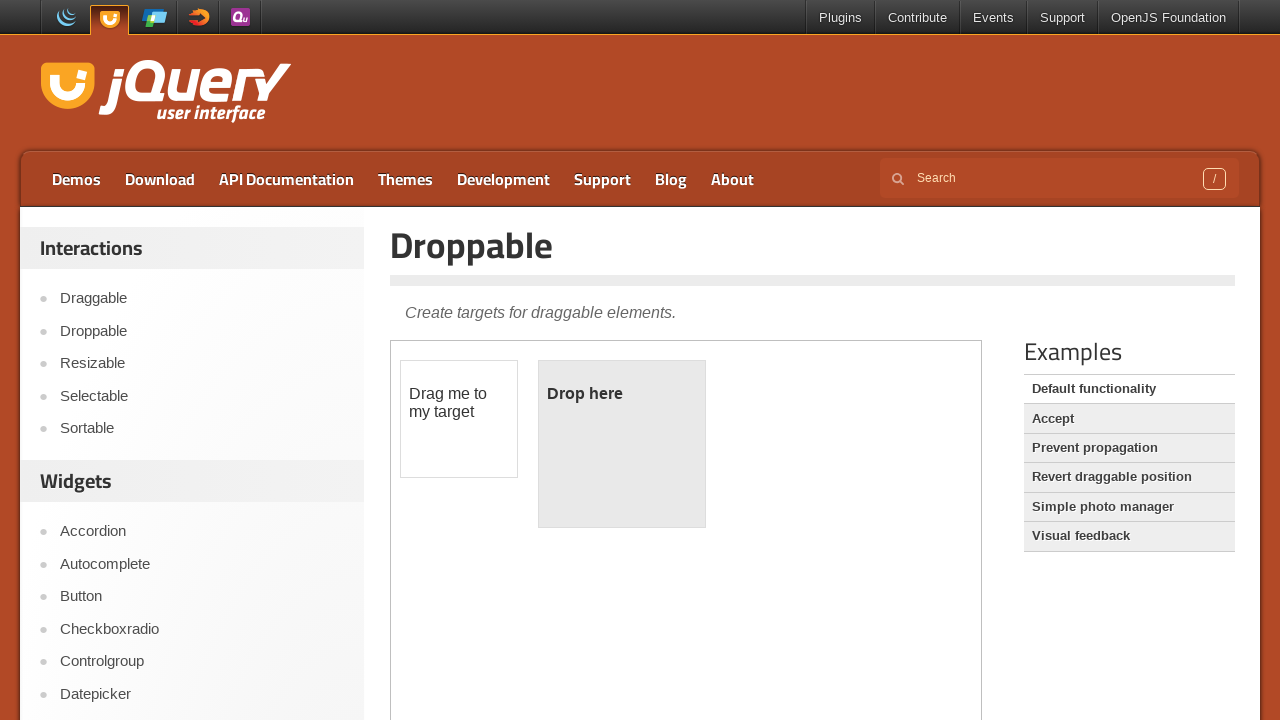

Dragged the draggable element and dropped it onto the droppable target at (622, 444)
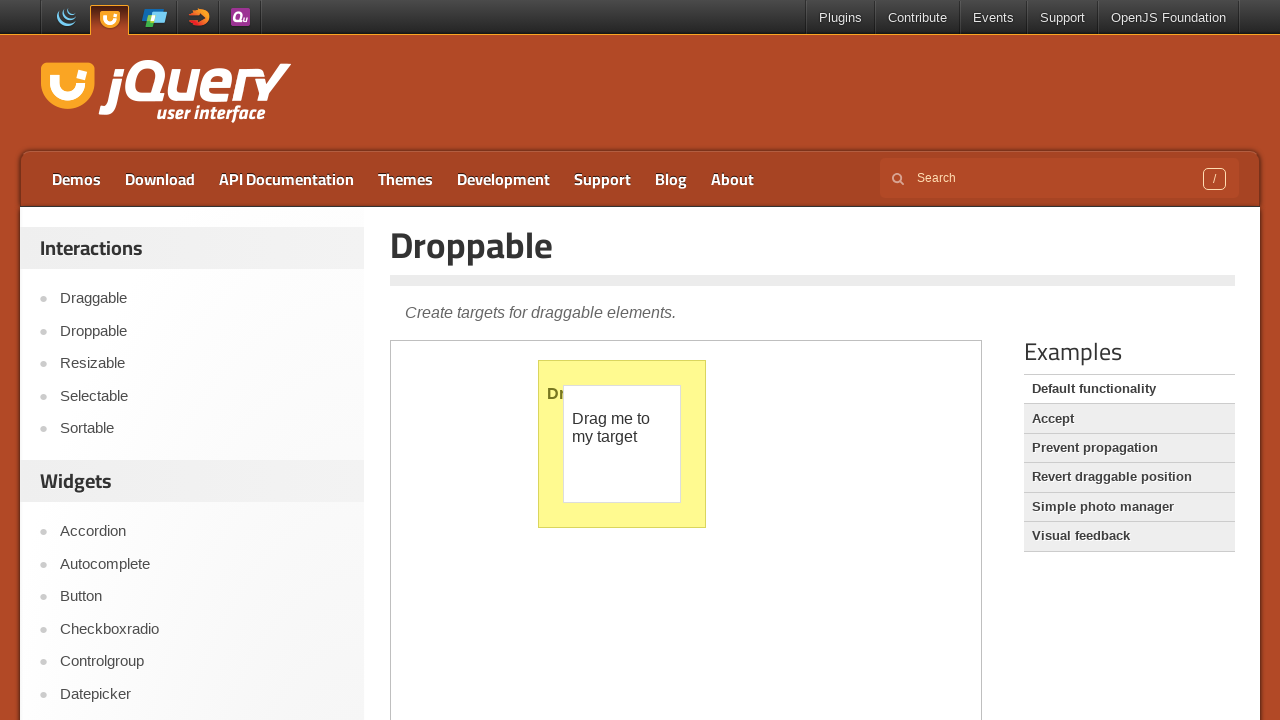

Waited 1 second for drag and drop action to complete
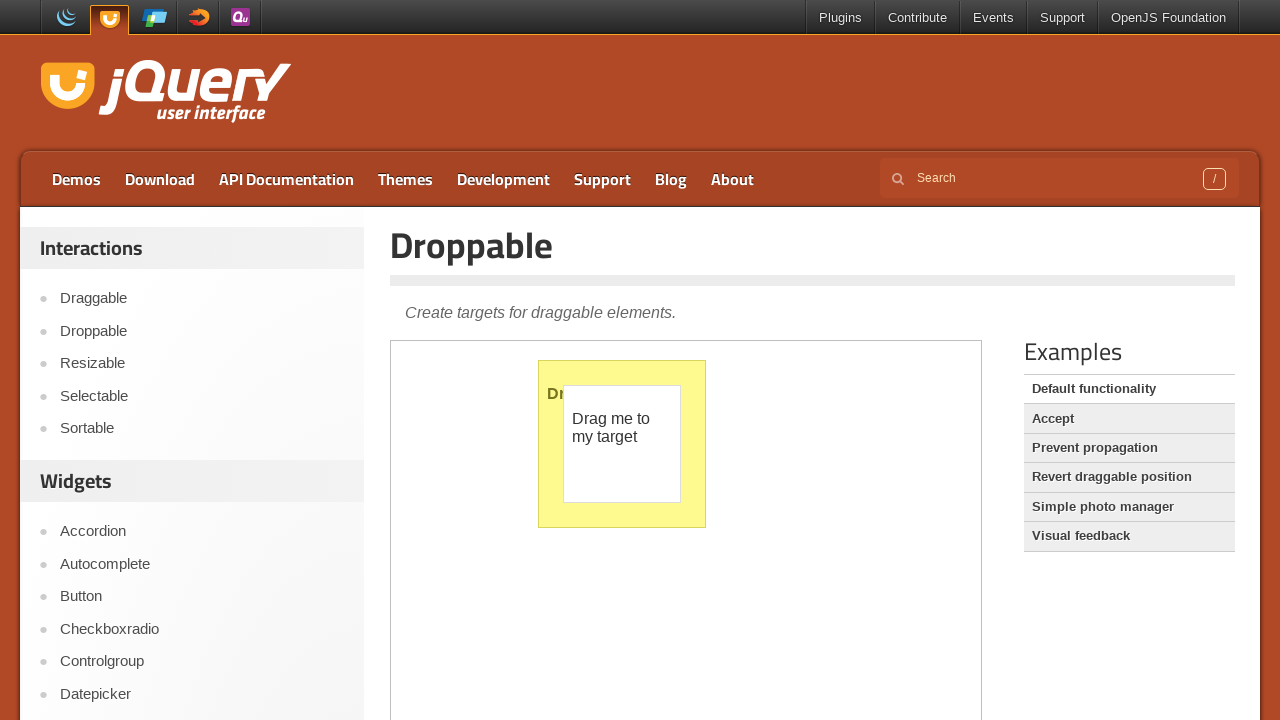

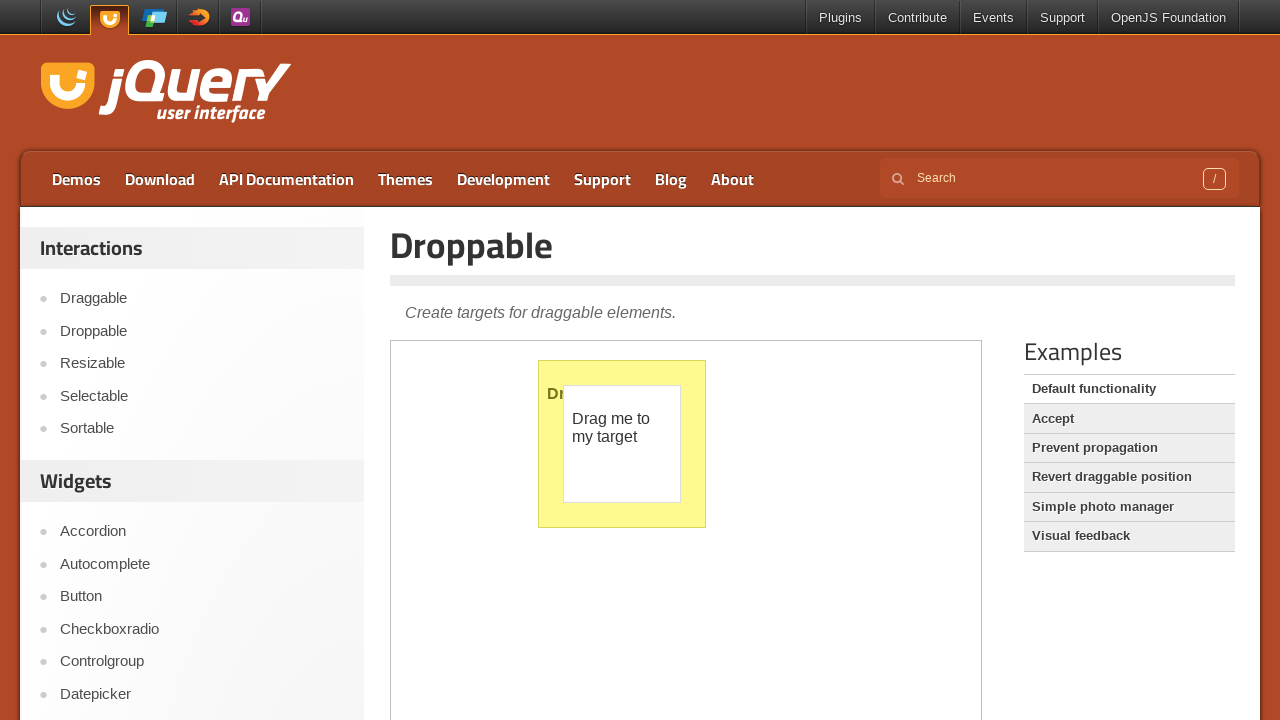